Tests a registration form by filling all required input fields with text and clicking the submit button, then verifies the success message is displayed.

Starting URL: http://suninjuly.github.io/registration1.html

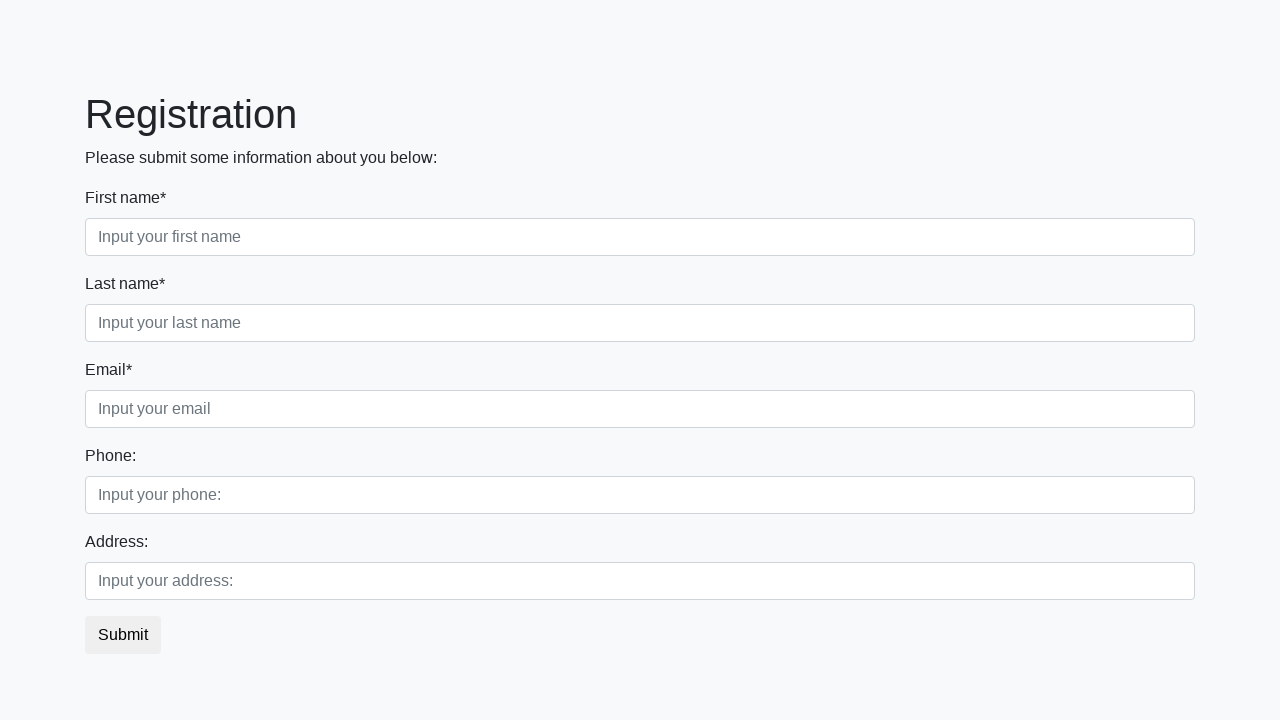

Located all required input fields
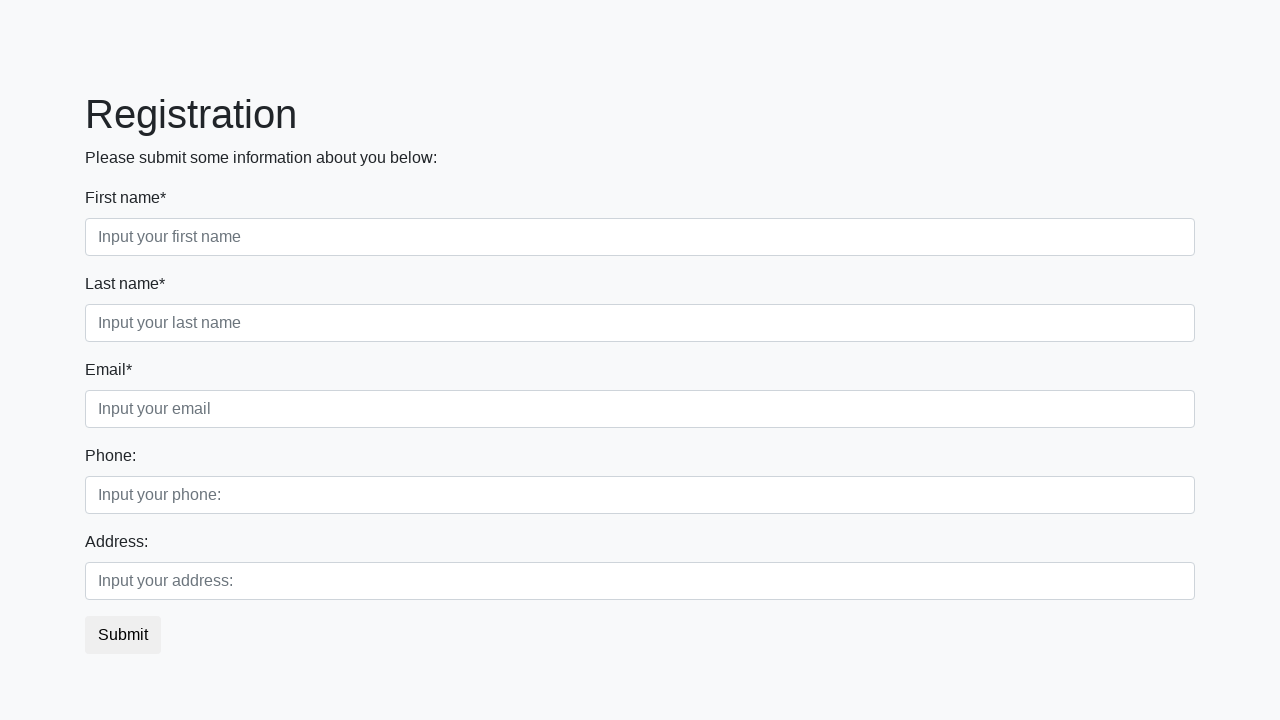

Found 3 required input fields
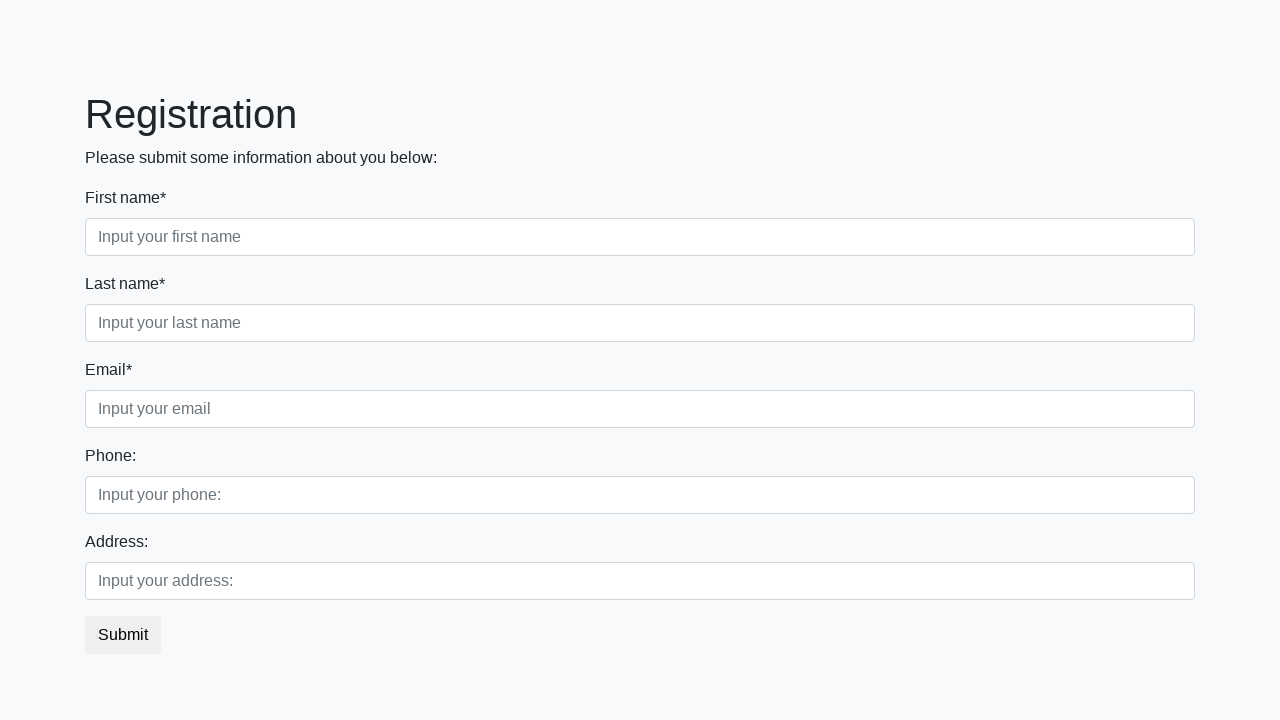

Filled required input field 1 with 'Test Answer' on xpath=//input[@required] >> nth=0
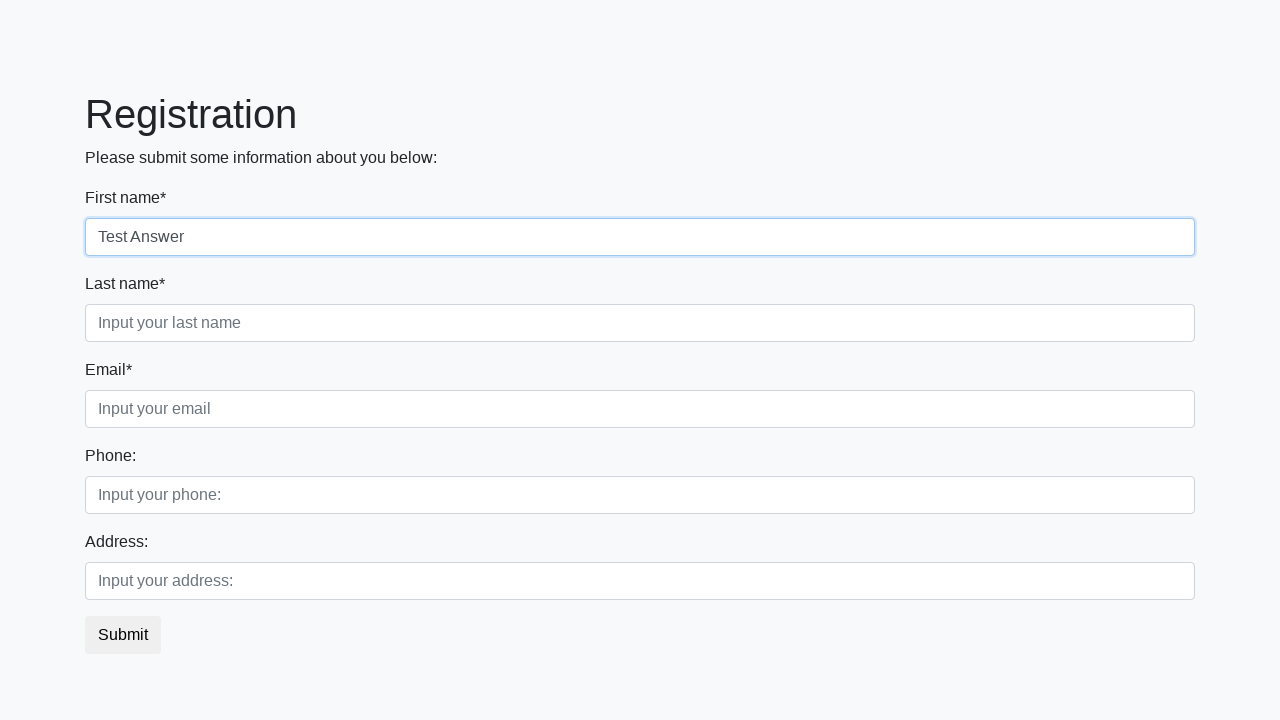

Filled required input field 2 with 'Test Answer' on xpath=//input[@required] >> nth=1
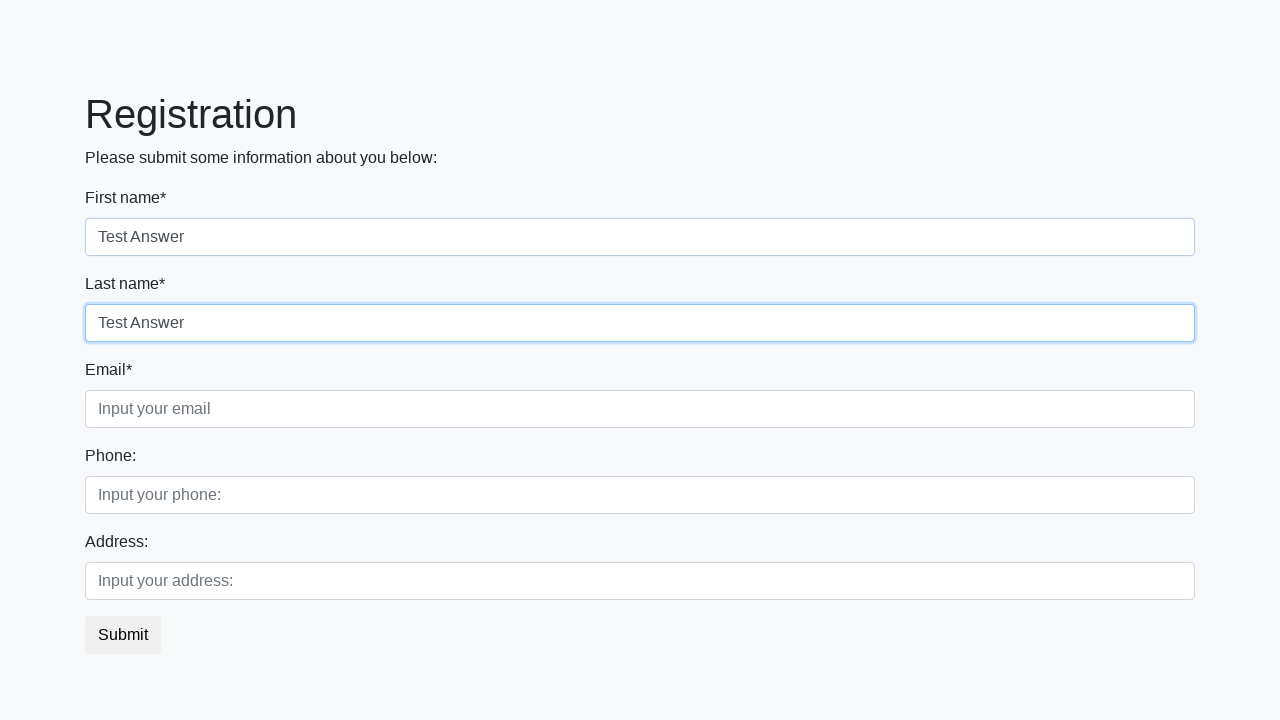

Filled required input field 3 with 'Test Answer' on xpath=//input[@required] >> nth=2
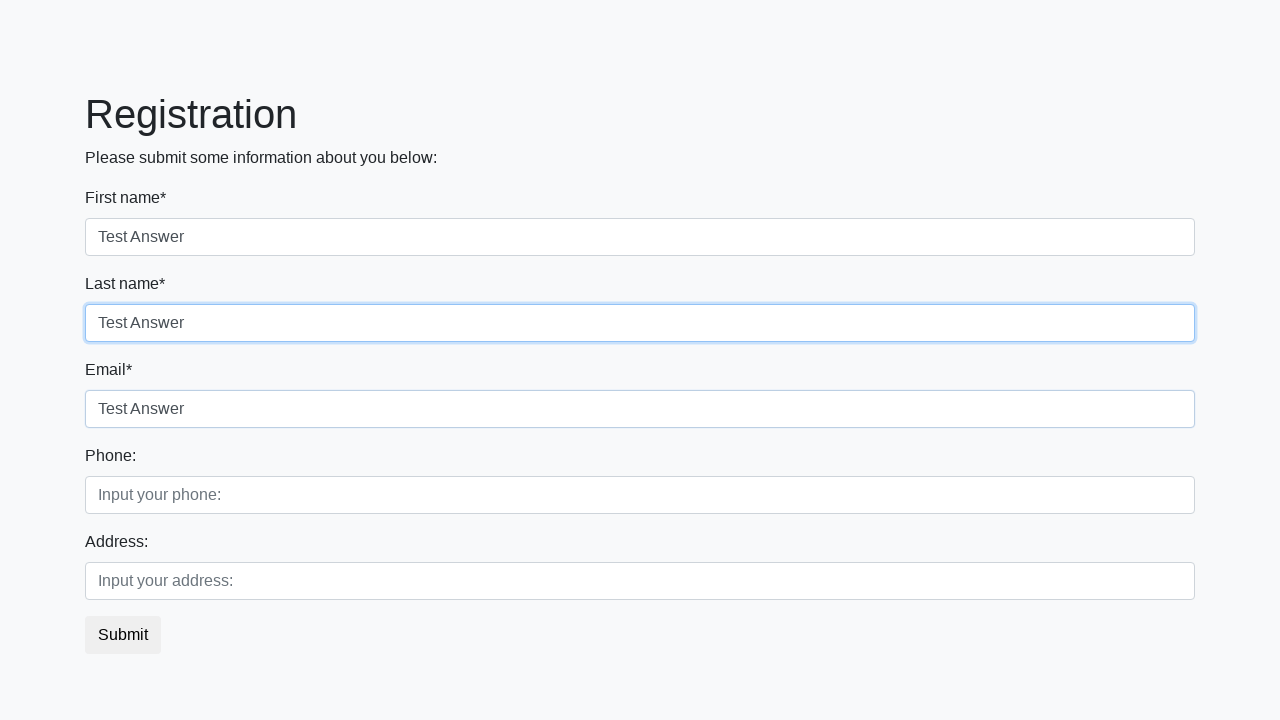

Clicked the submit button at (123, 635) on button.btn
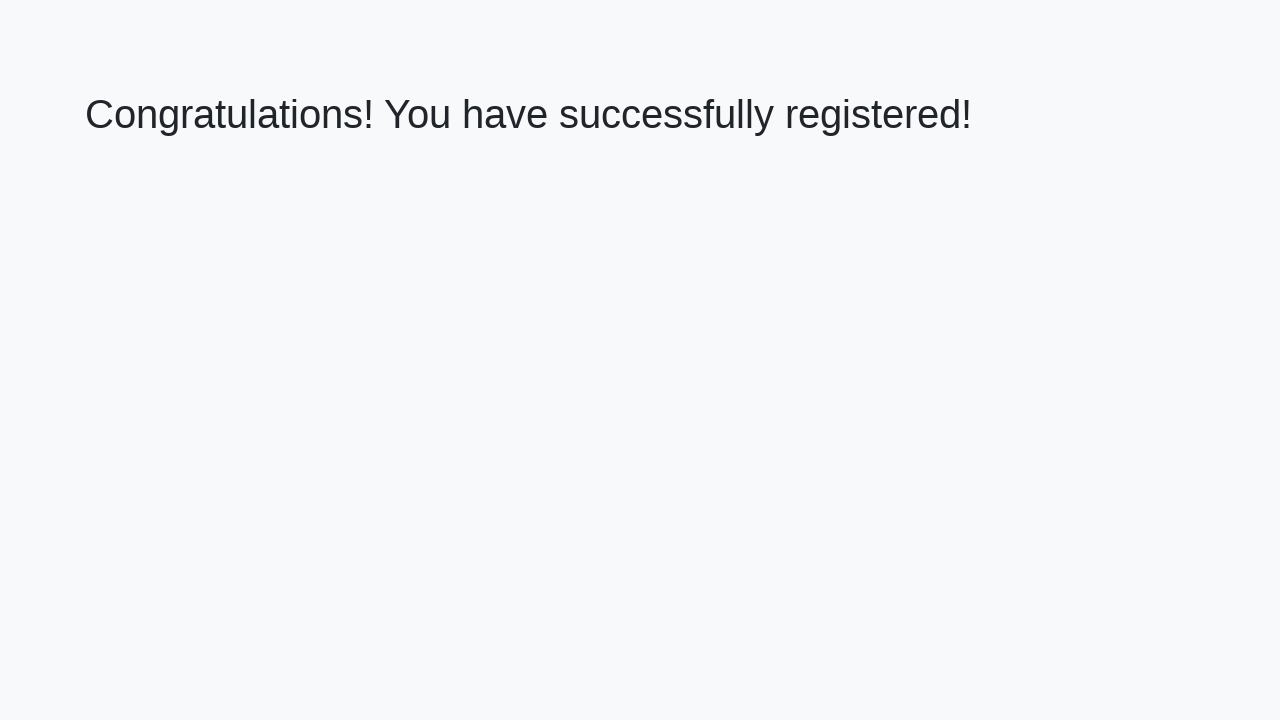

Success message (h1) element loaded and is visible
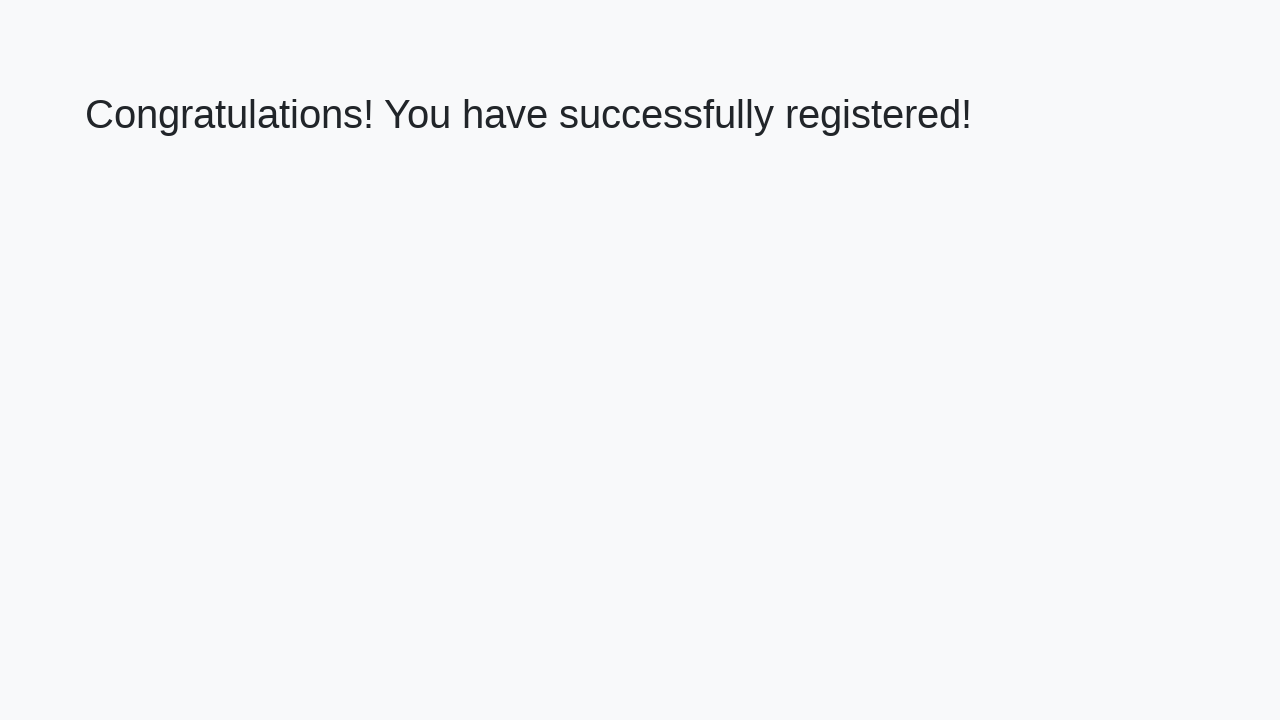

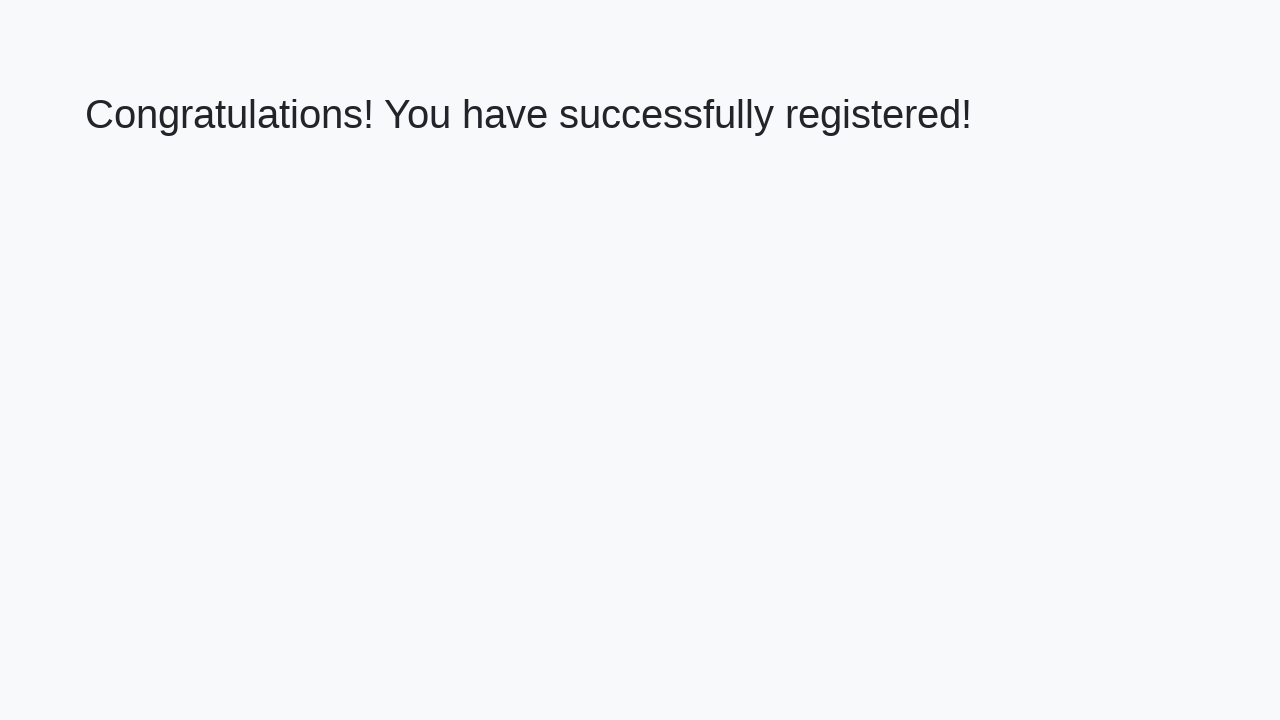